Tests JavaScript alert handling functionality by clicking buttons that trigger different types of alerts (simple alert, confirm dialog, and prompt dialog), then accepting, dismissing, or entering text in them.

Starting URL: https://demoqa.com/alerts

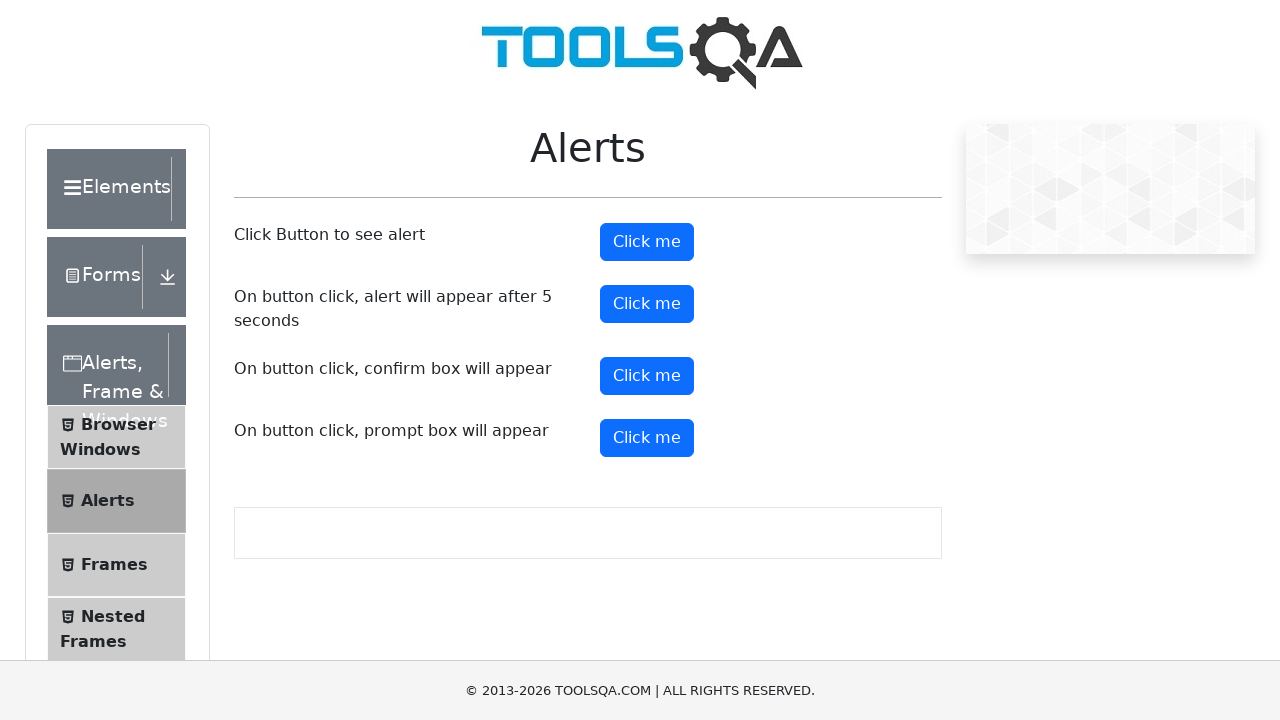

Clicked button to trigger simple alert at (647, 242) on xpath=//button[@id='alertButton']
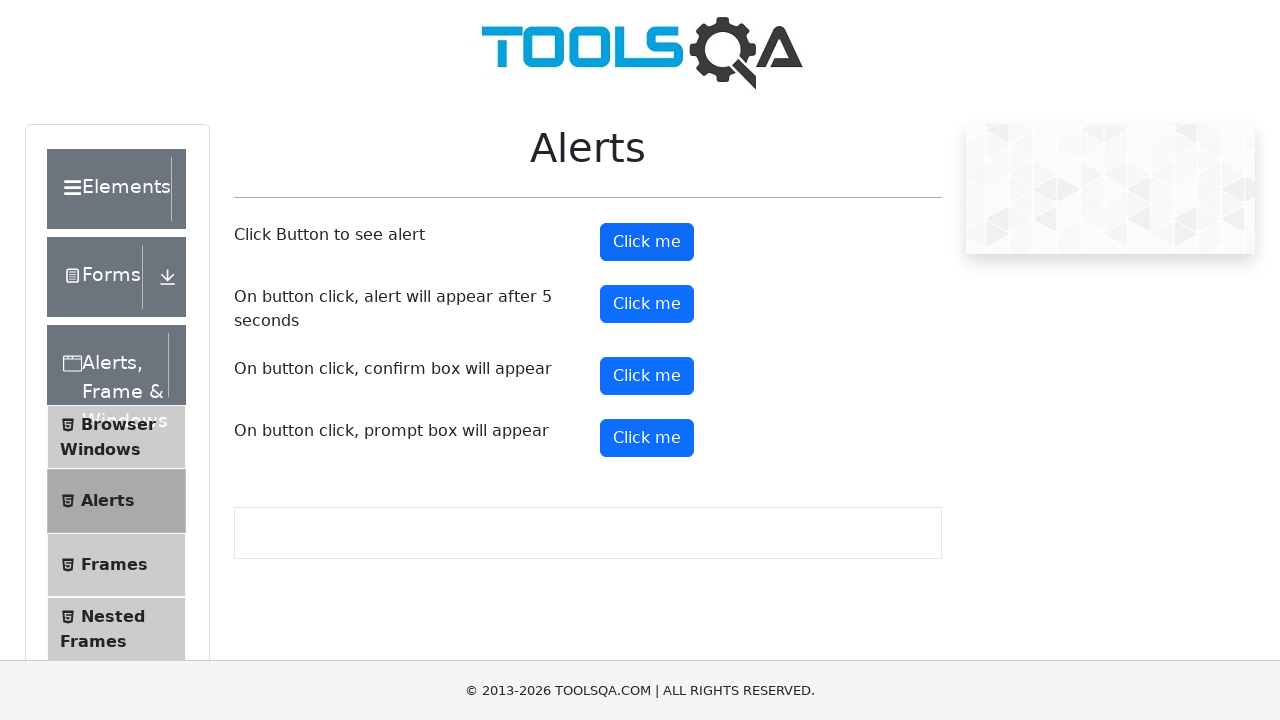

Set up dialog handler to accept alerts
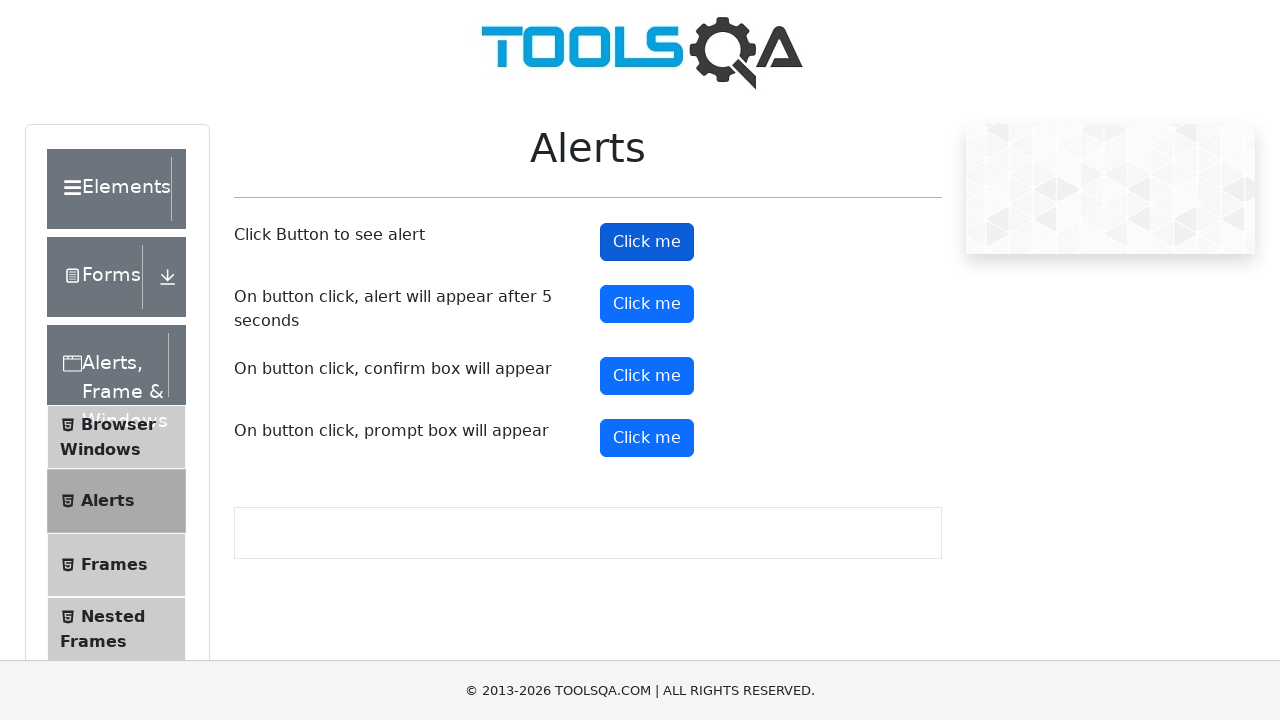

Waited for simple alert to be processed
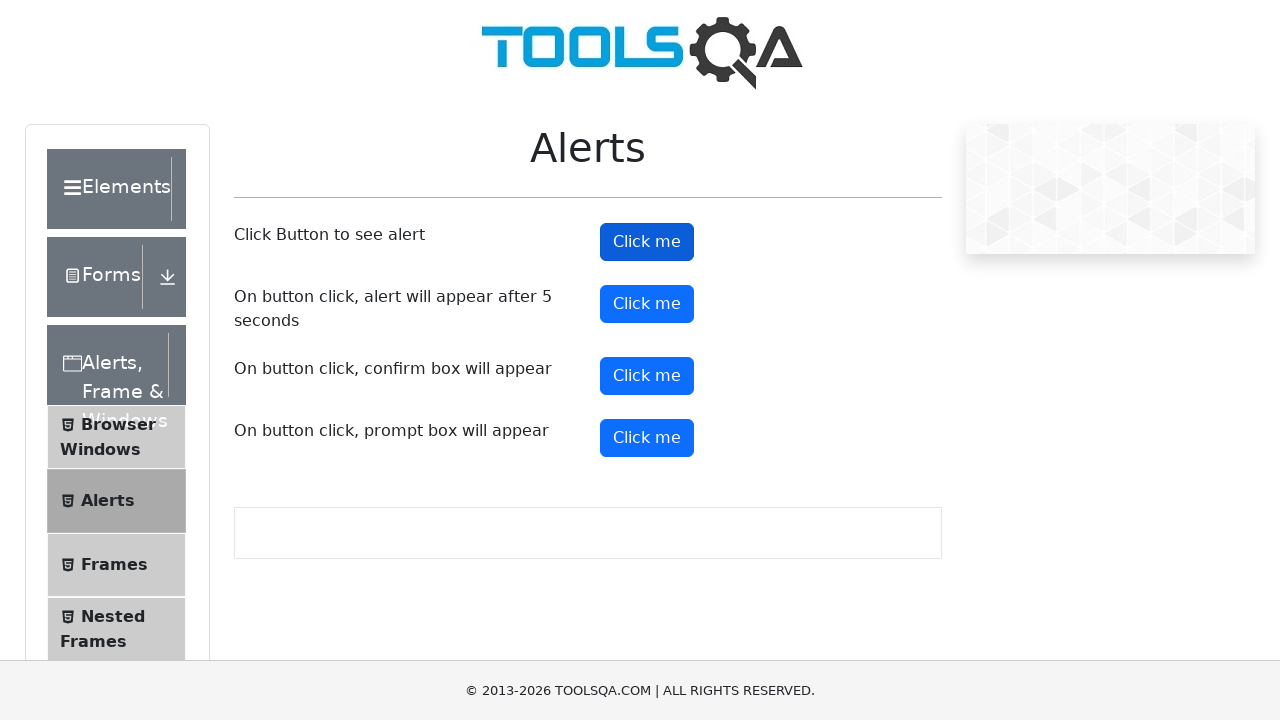

Clicked button to trigger confirm dialog at (647, 376) on xpath=//button[@id='confirmButton']
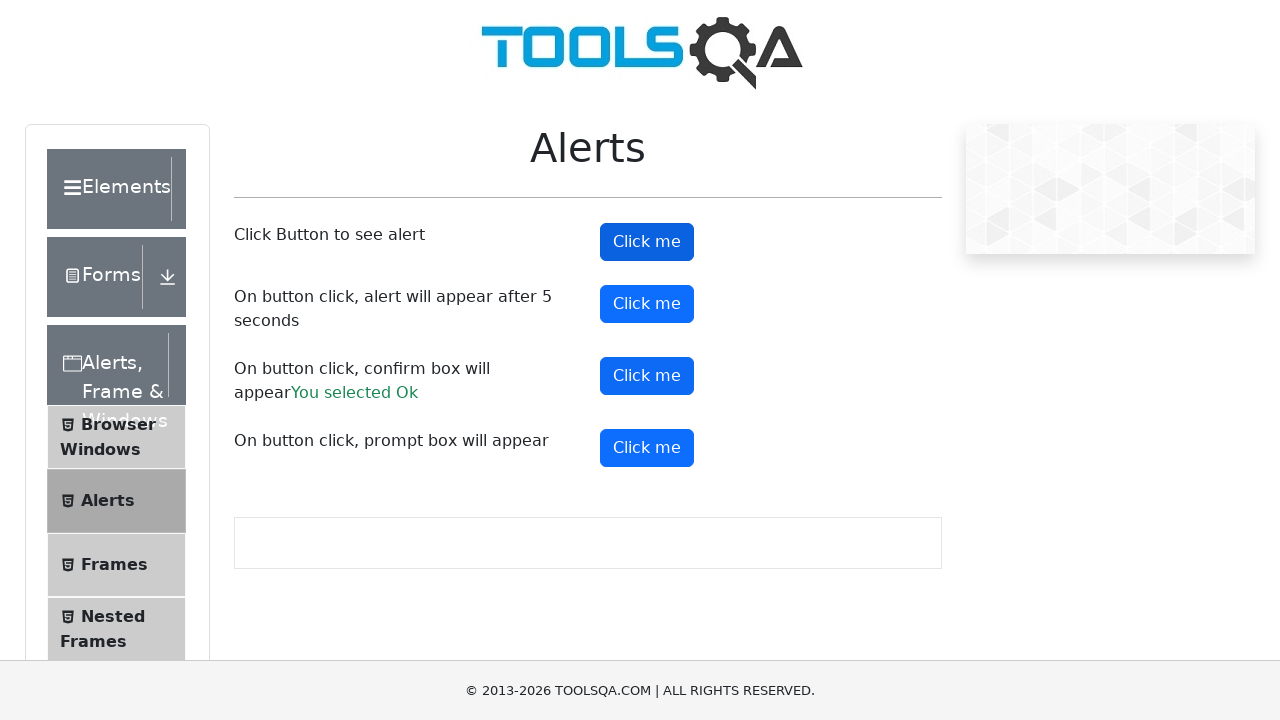

Set up dialog handler to dismiss confirm dialog
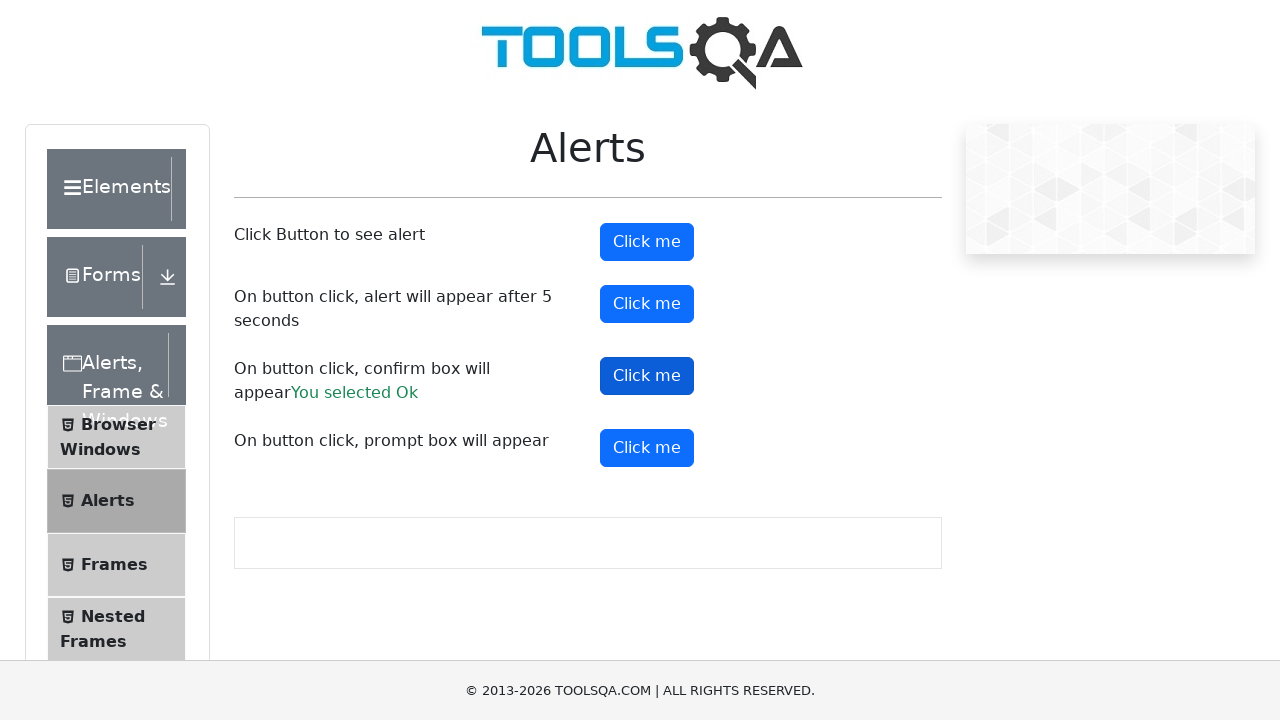

Clicked confirm button again to trigger dialog at (647, 376) on xpath=//button[@id='confirmButton']
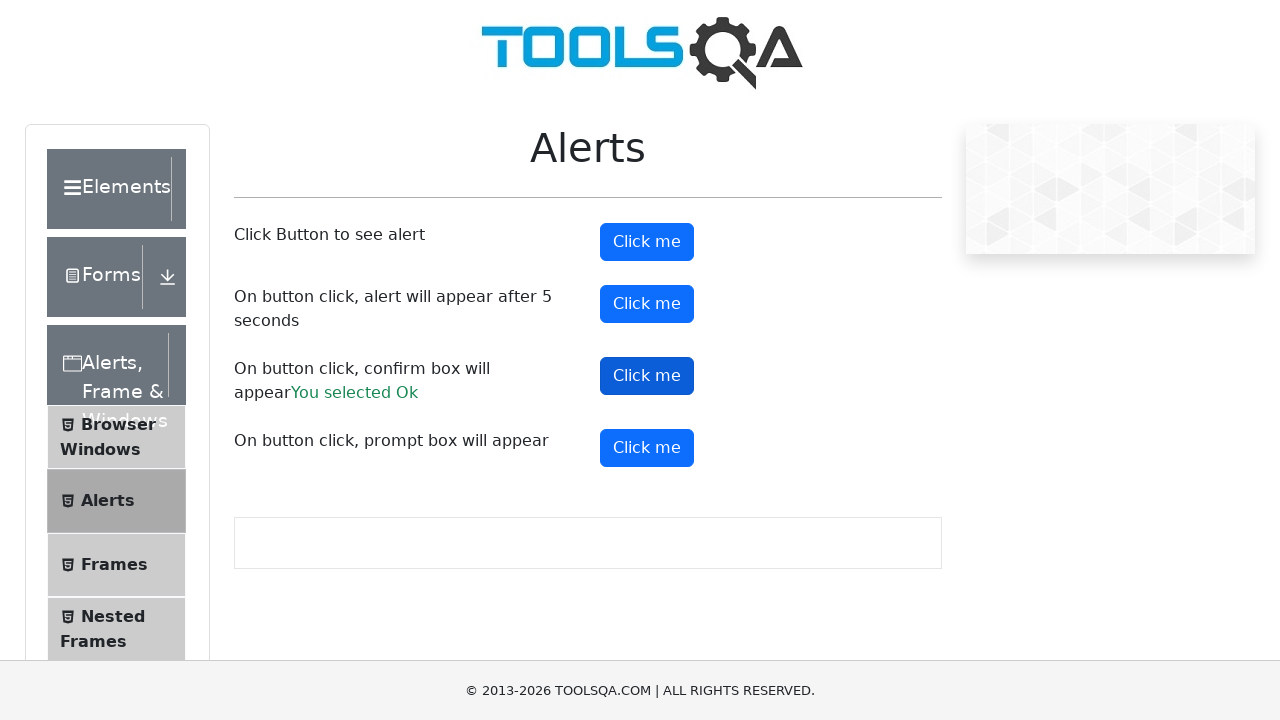

Waited for confirm dialog to be processed
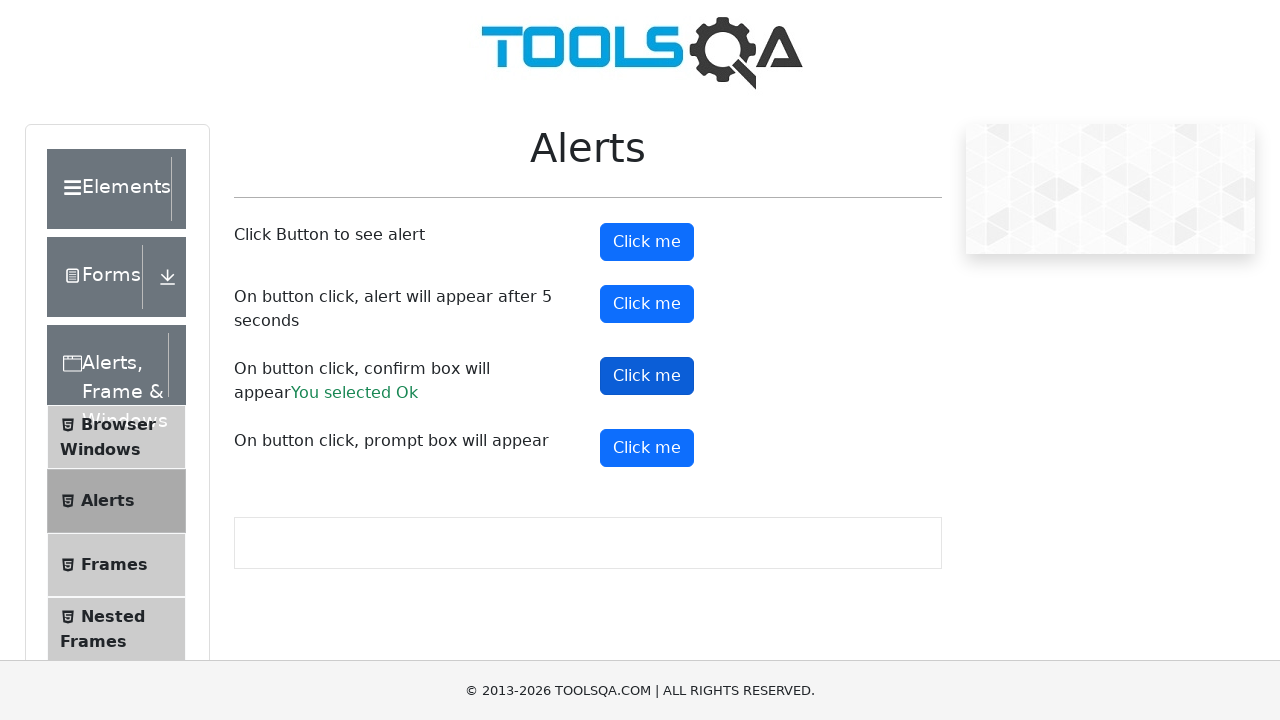

Set up dialog handler to accept prompt with text 'Tharun'
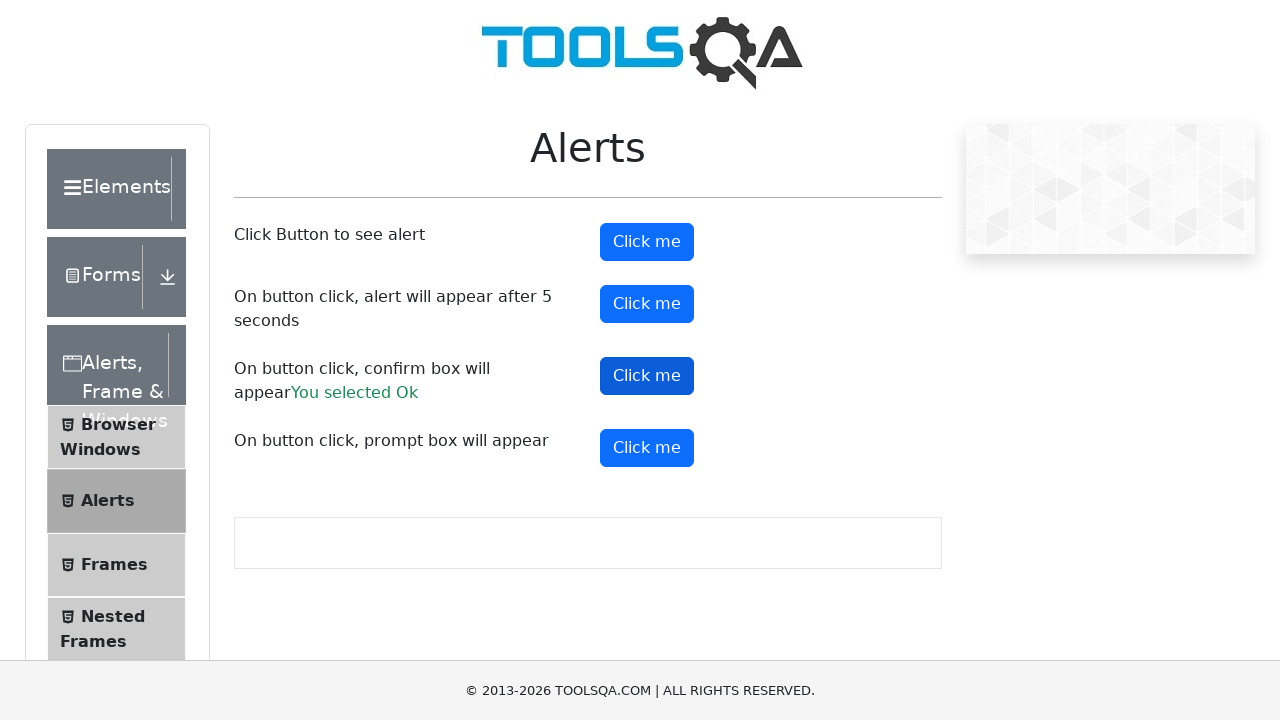

Clicked button to trigger prompt dialog at (647, 448) on xpath=//button[@id='promtButton']
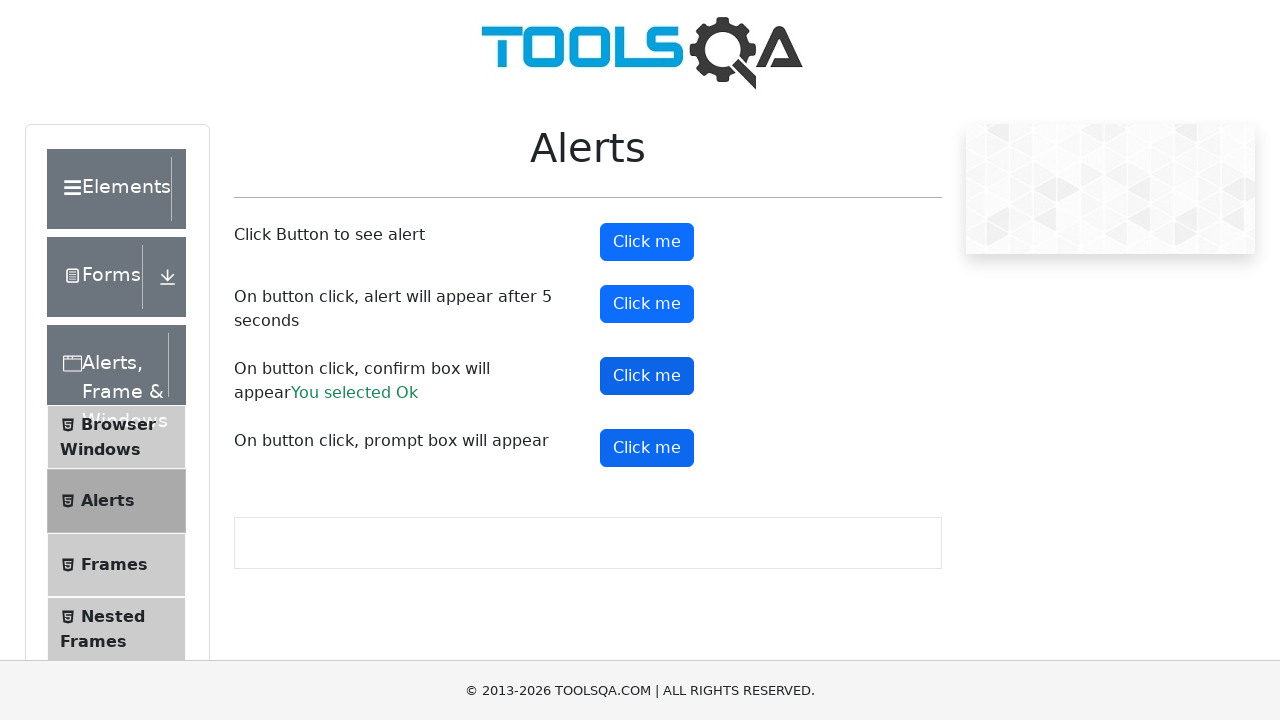

Waited for prompt dialog to be processed
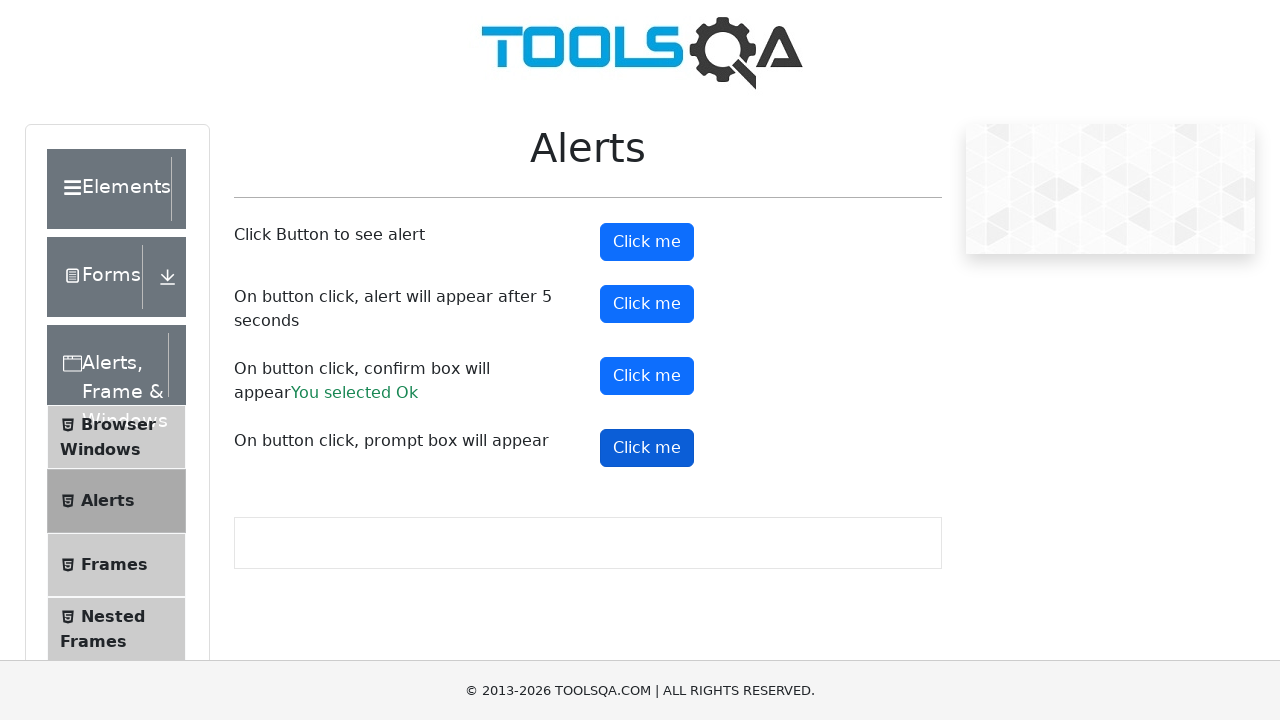

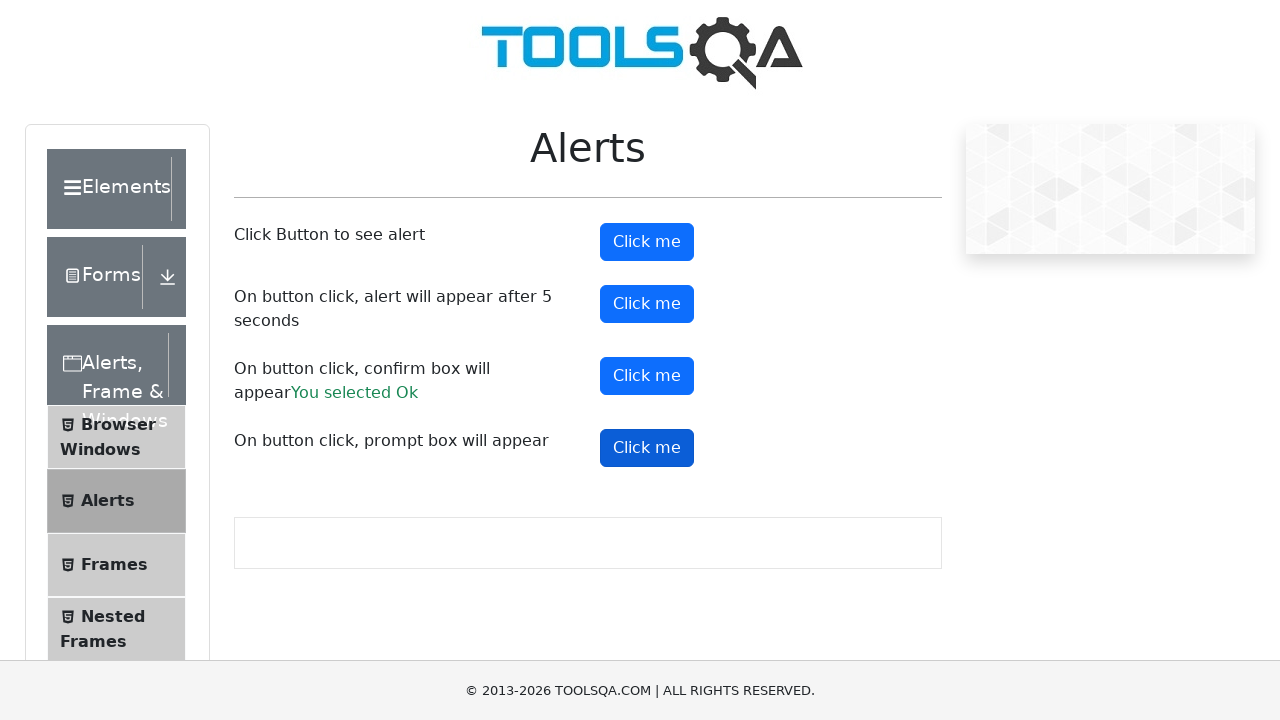